Tests drag and drop functionality by dragging an element to multiple target locations using different drag techniques, including drag_and_drop, click_and_hold with release, and coordinate-based movement.

Starting URL: http://sahitest.com/demo/dragDropMooTools.htm

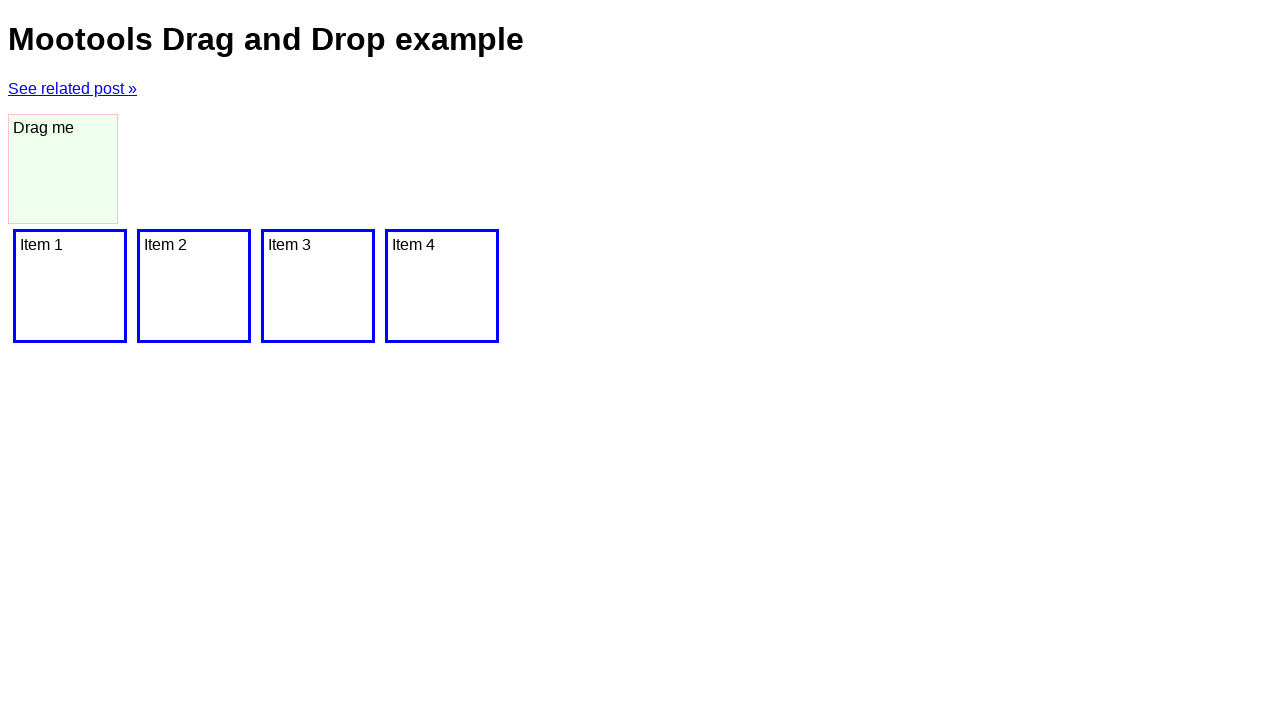

Located draggable element with id 'dragger'
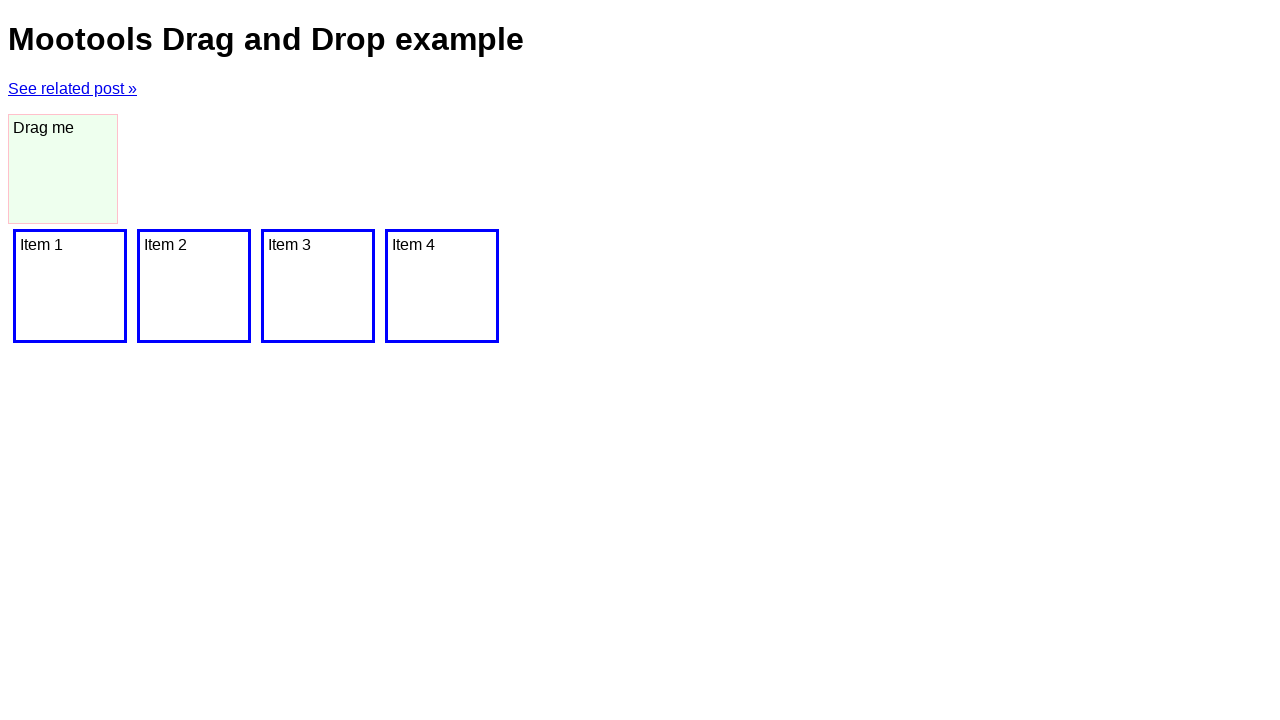

Located target Item 1
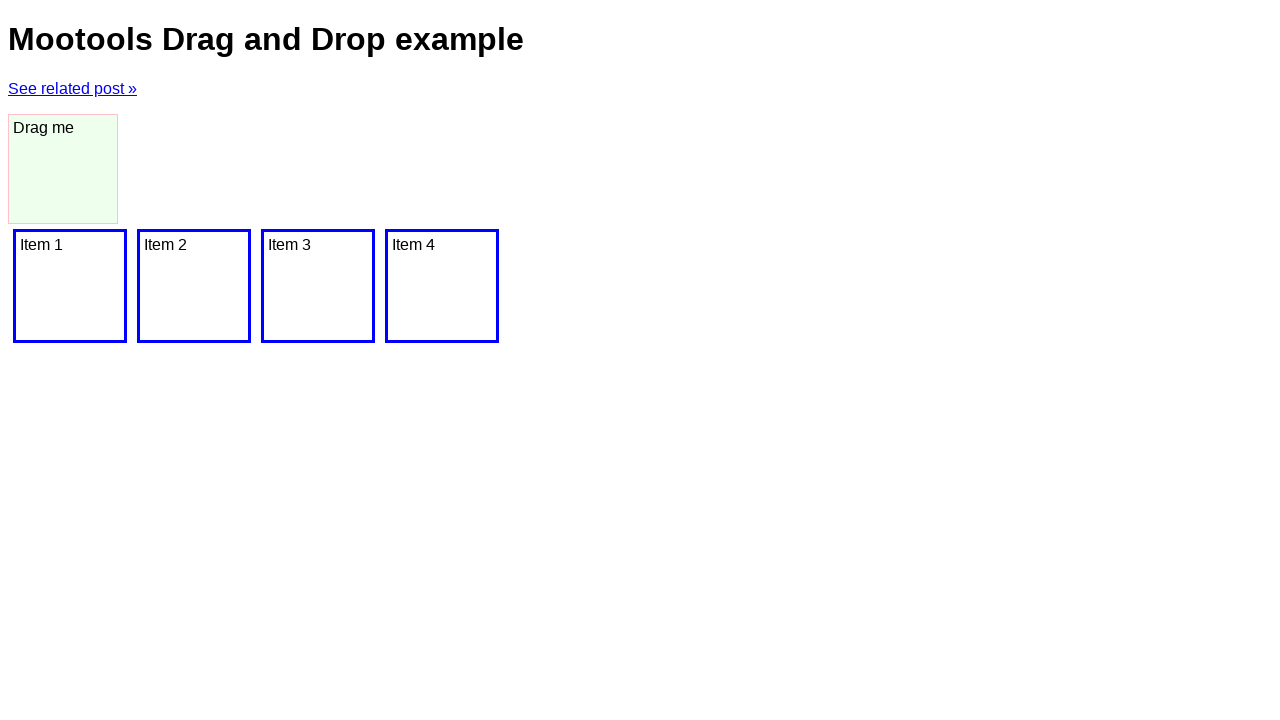

Located target Item 2
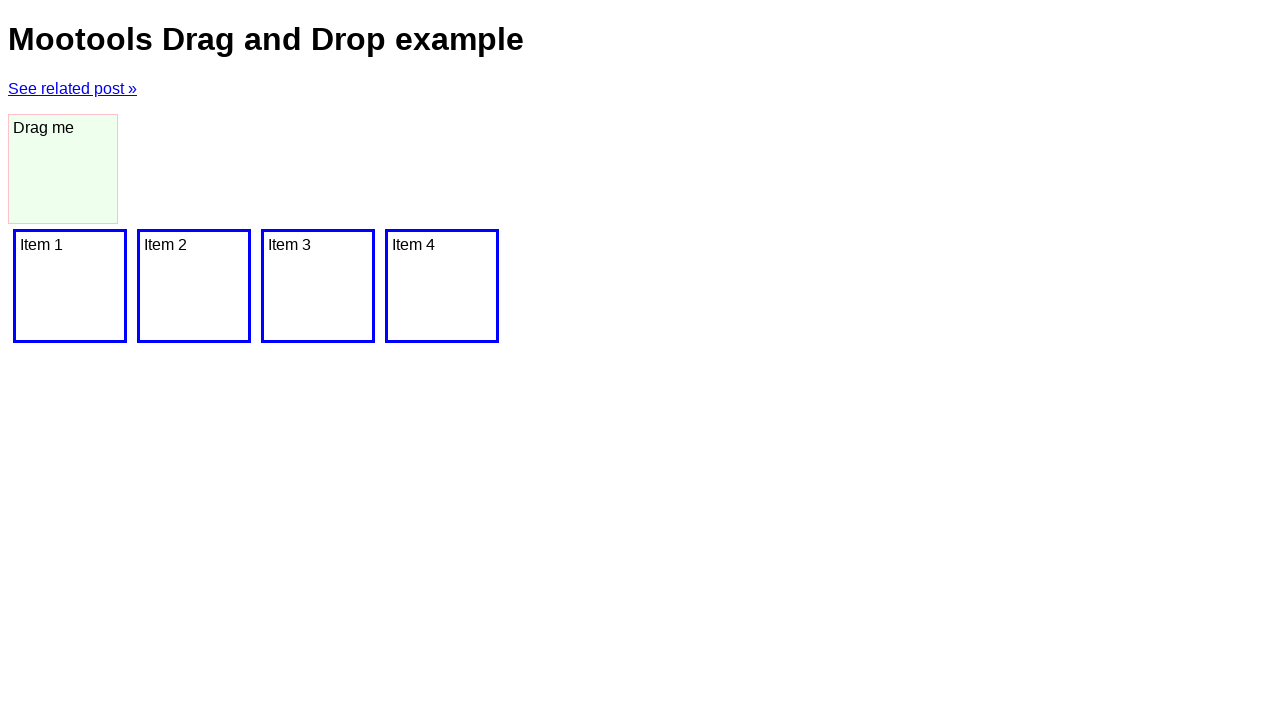

Located target Item 3
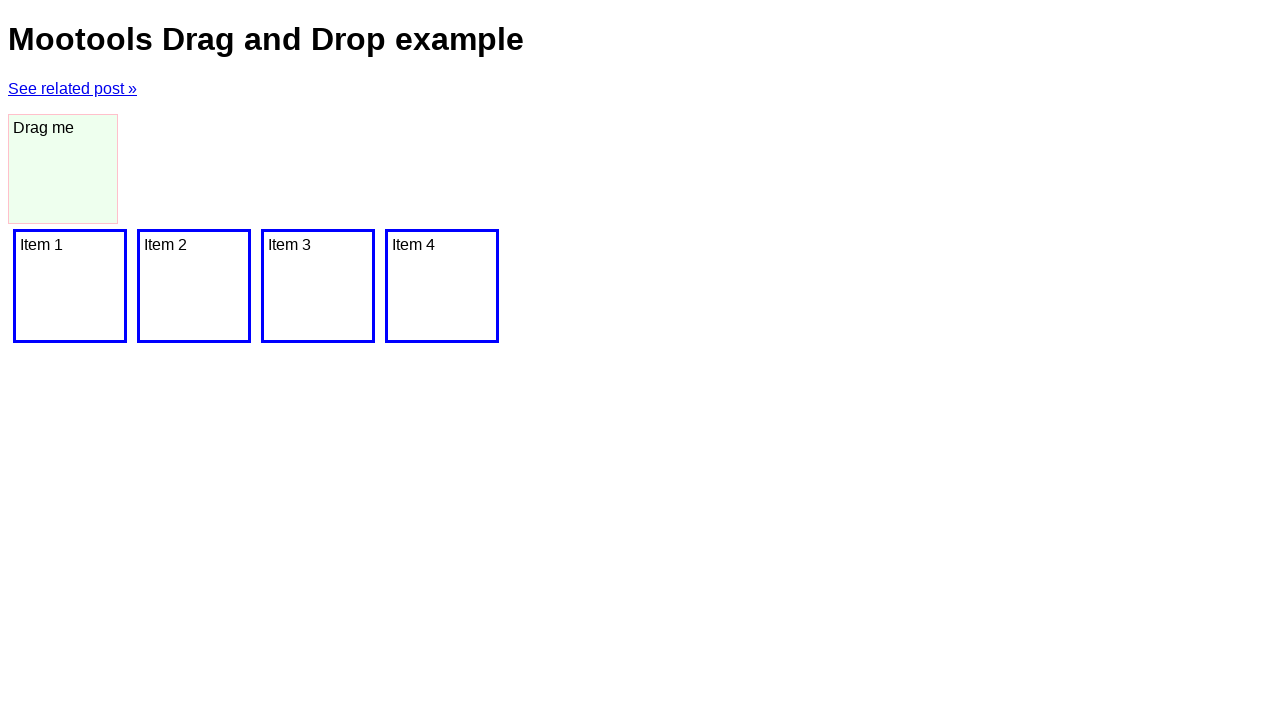

Dragged element to Item 1 using drag_to() at (70, 286)
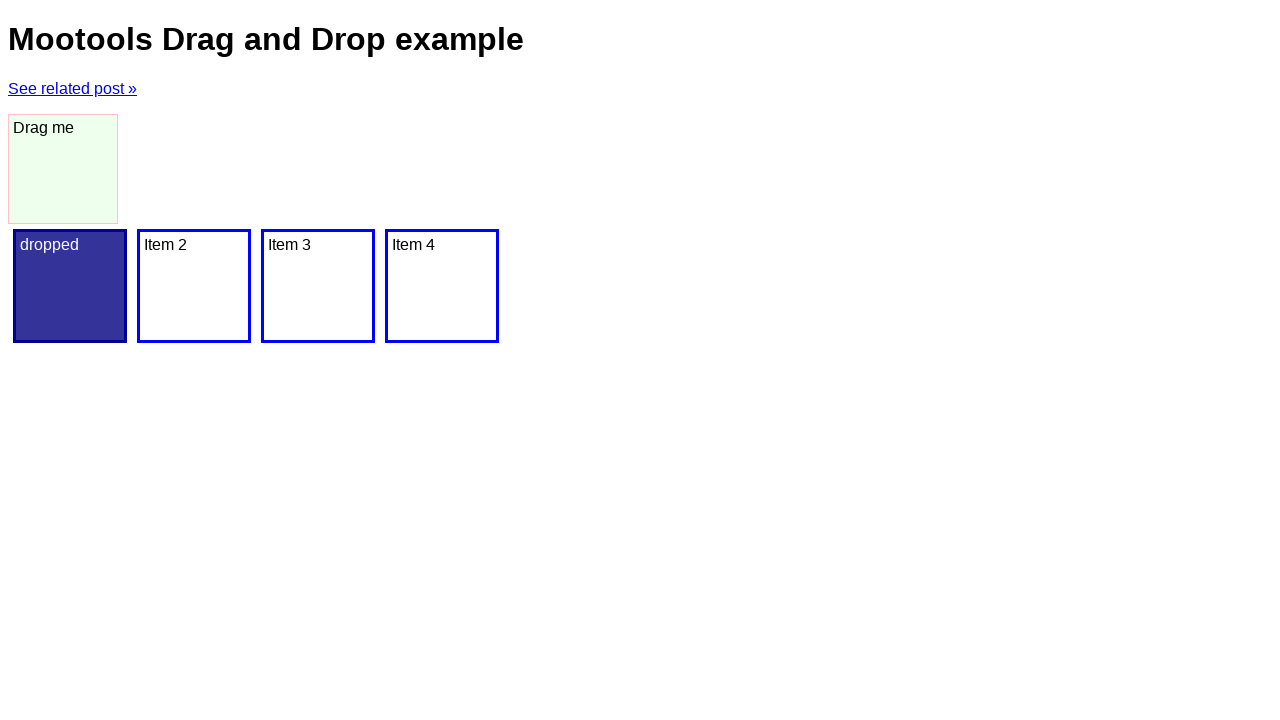

Dragged element to Item 2 using drag_to() at (194, 286)
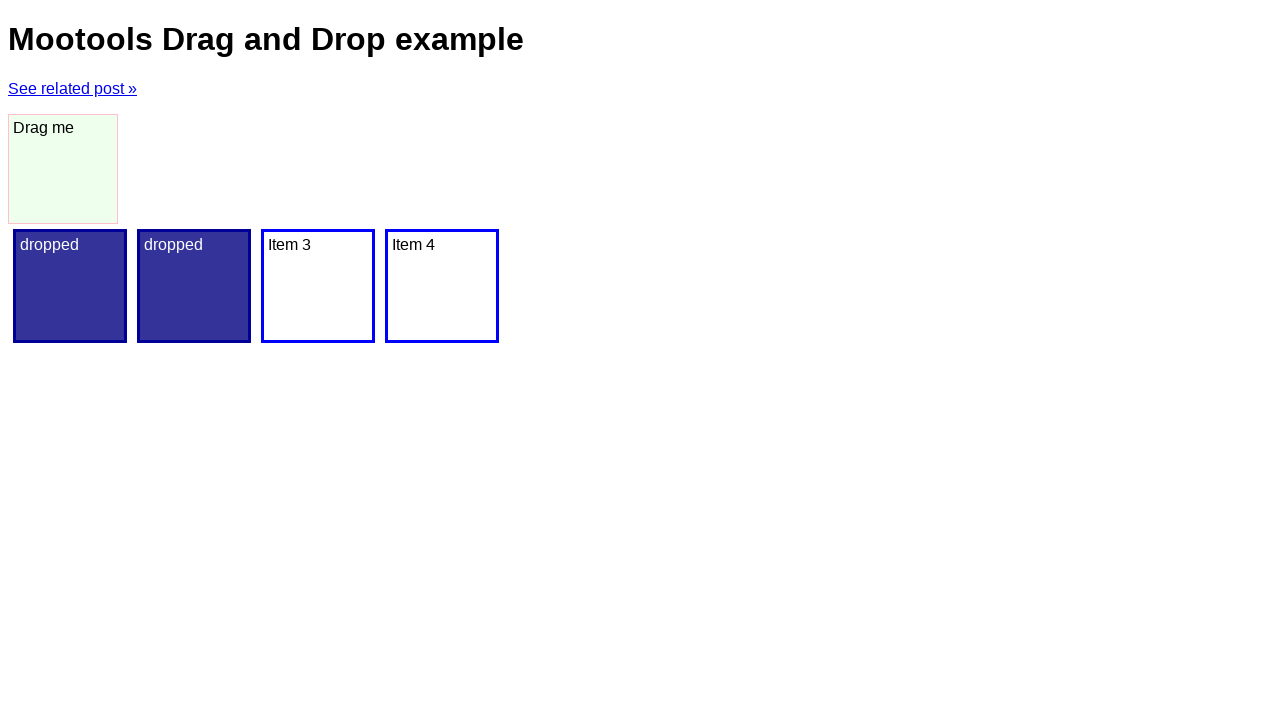

Dragged element to Item 3 using drag_to() at (318, 286)
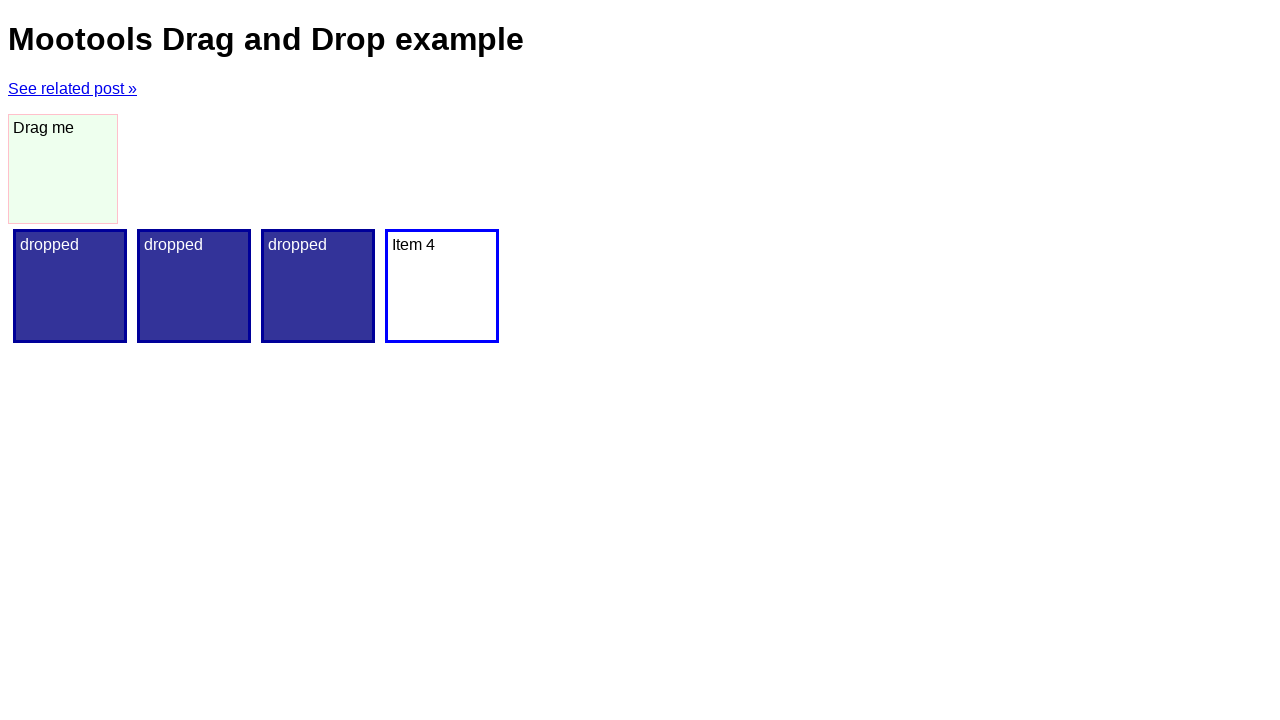

Retrieved bounding box of draggable element
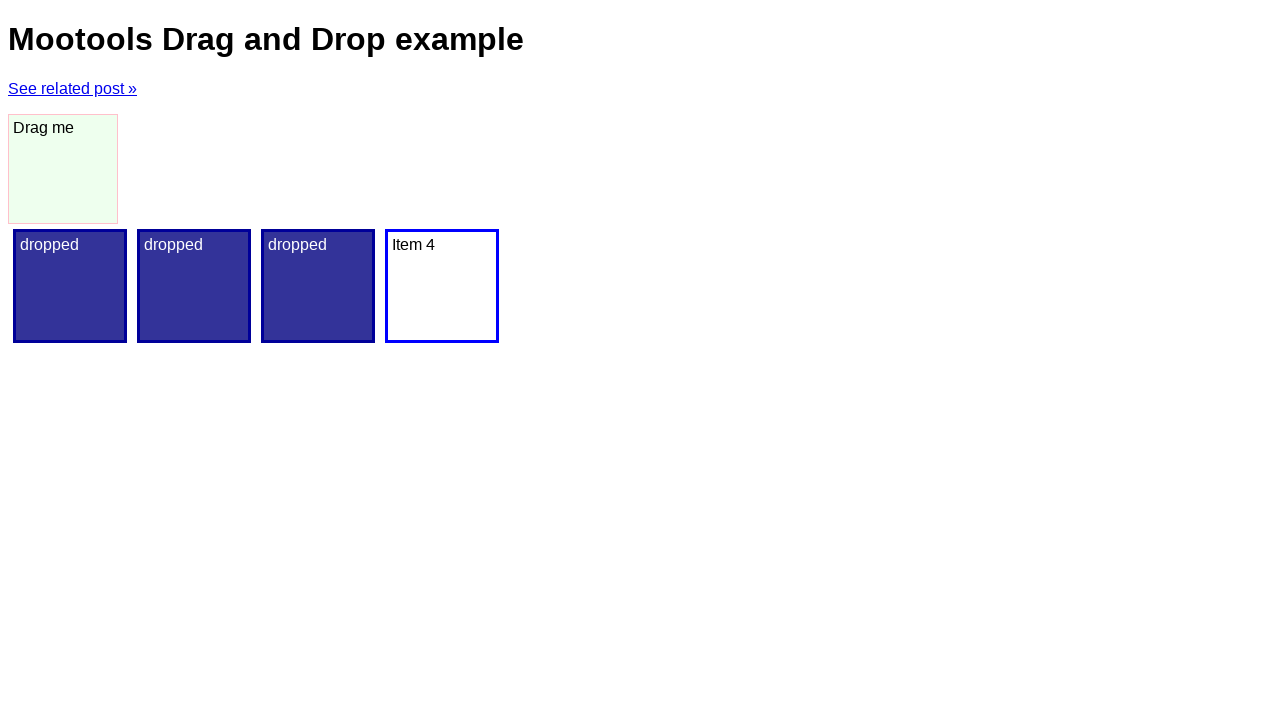

Moved mouse to center of draggable element at (63, 169)
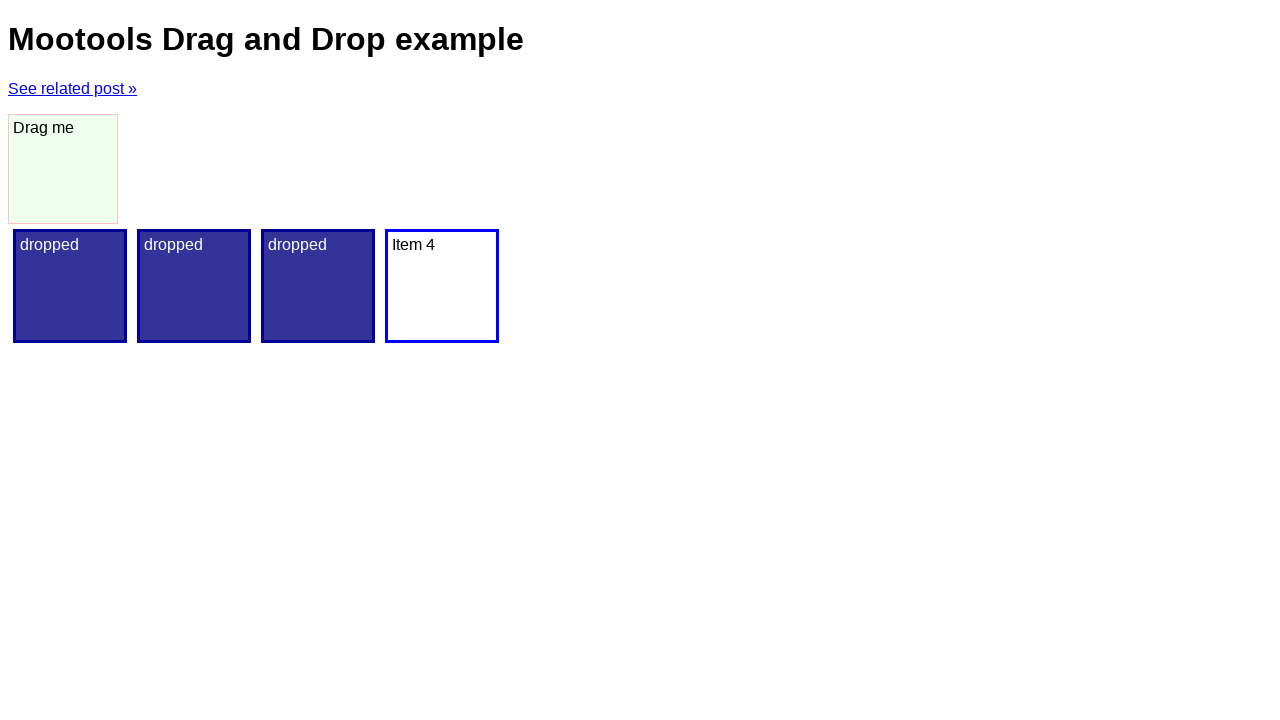

Pressed mouse button down to start drag at (63, 169)
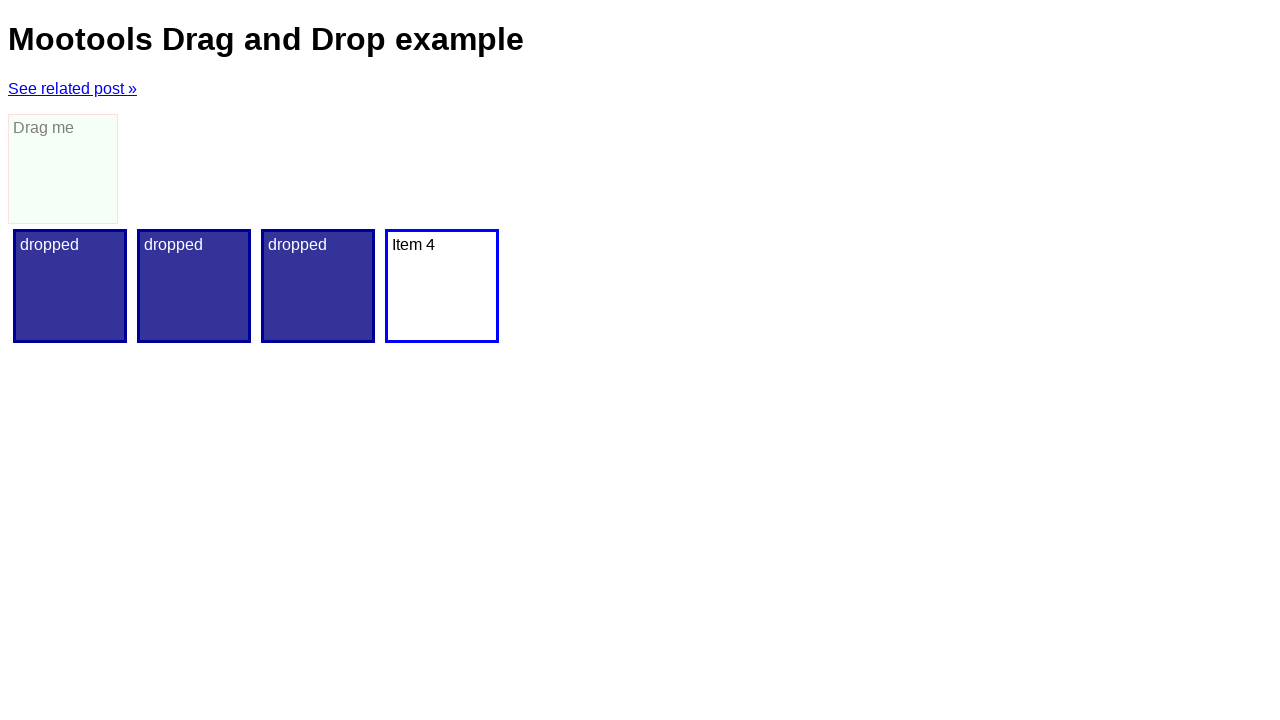

Moved mouse 400px right and 150px down from element center at (463, 319)
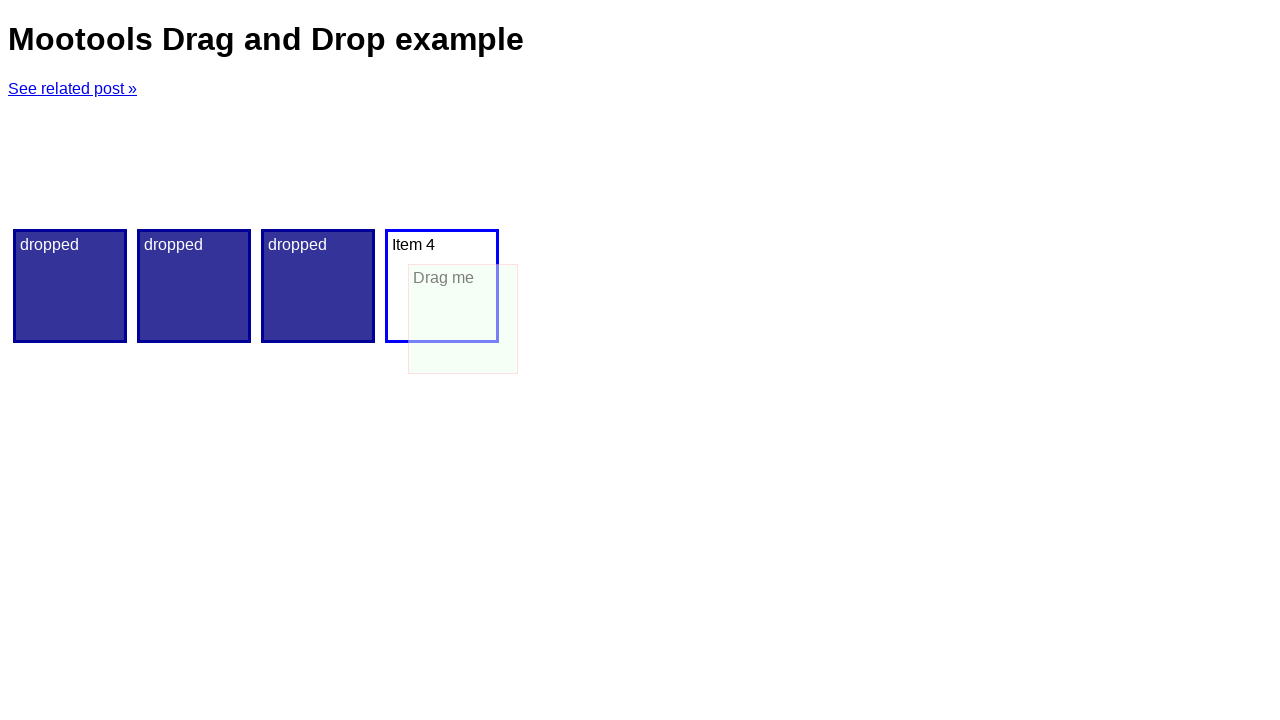

Released mouse button to complete offset drag at (463, 319)
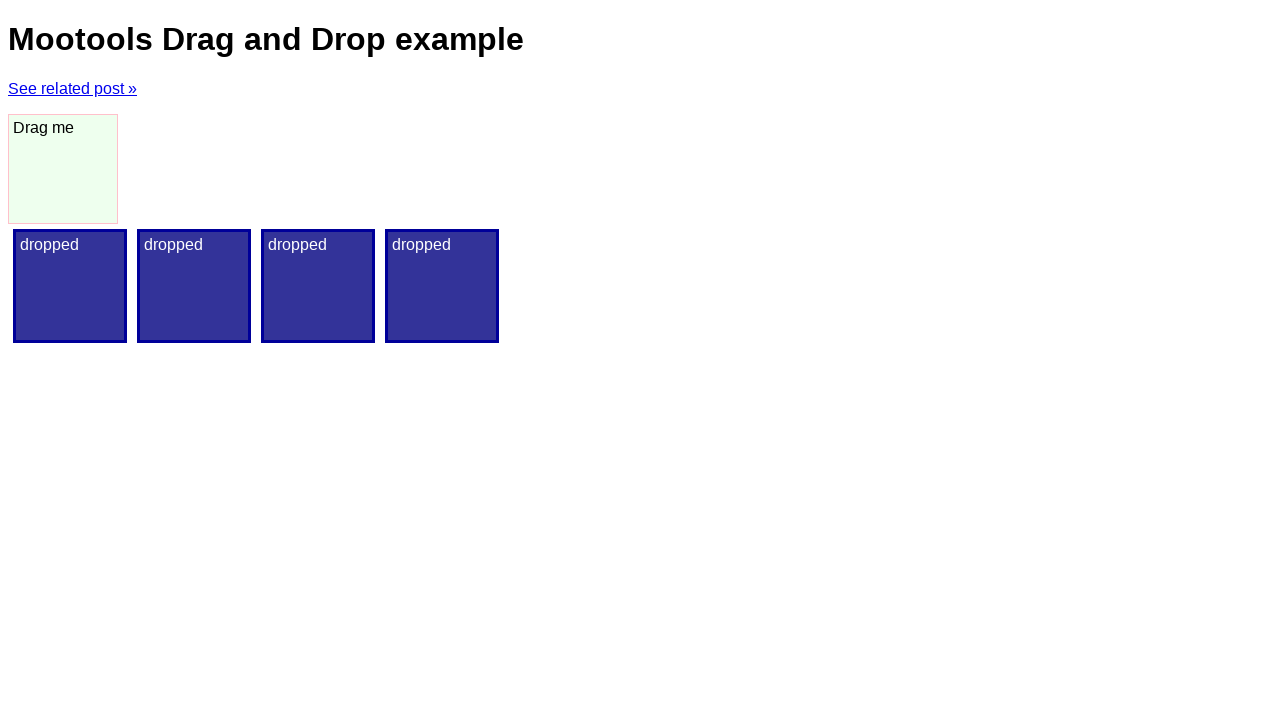

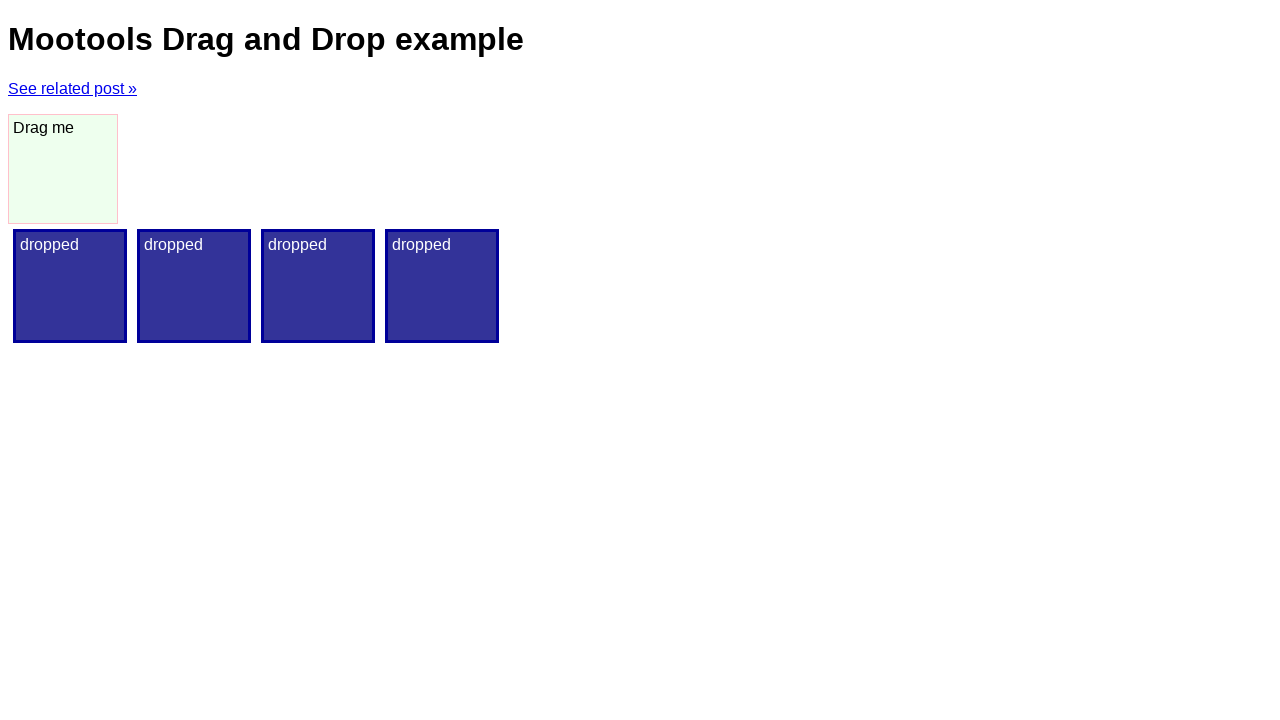